Tests drag and drop functionality by dragging column A to column B and verifying the swap

Starting URL: https://the-internet.herokuapp.com/drag_and_drop

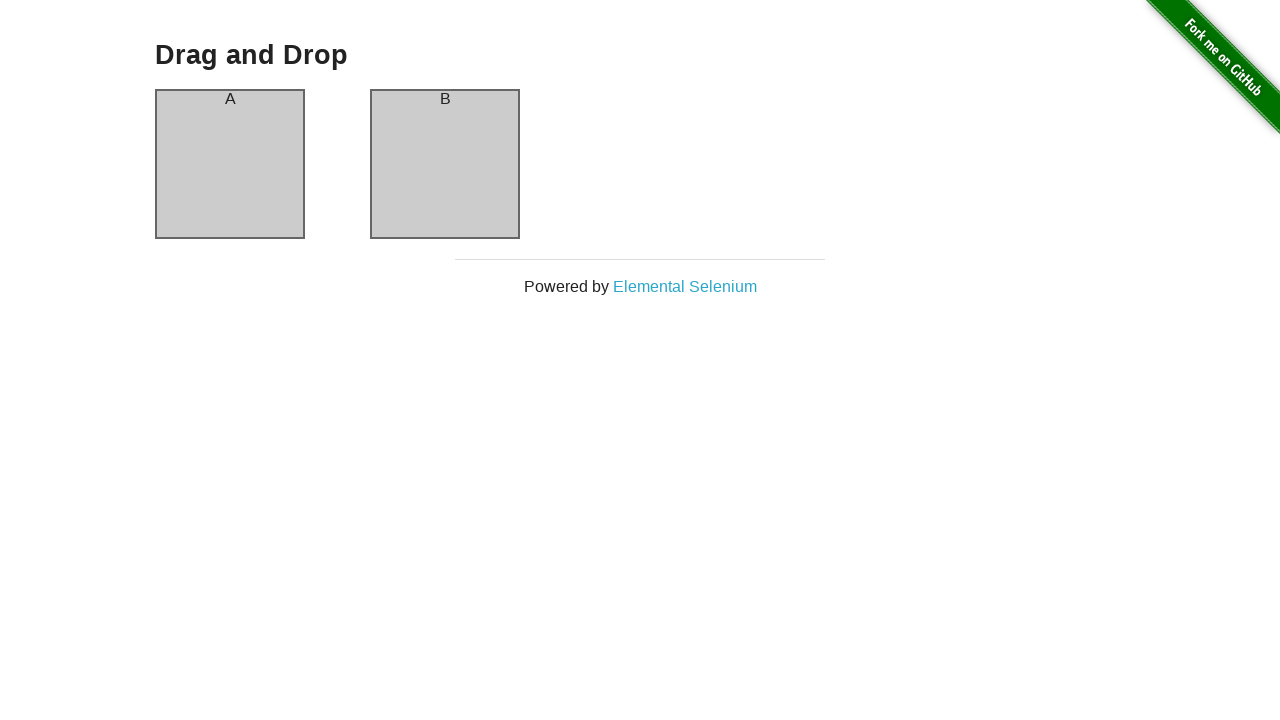

Waited for page to fully load (networkidle)
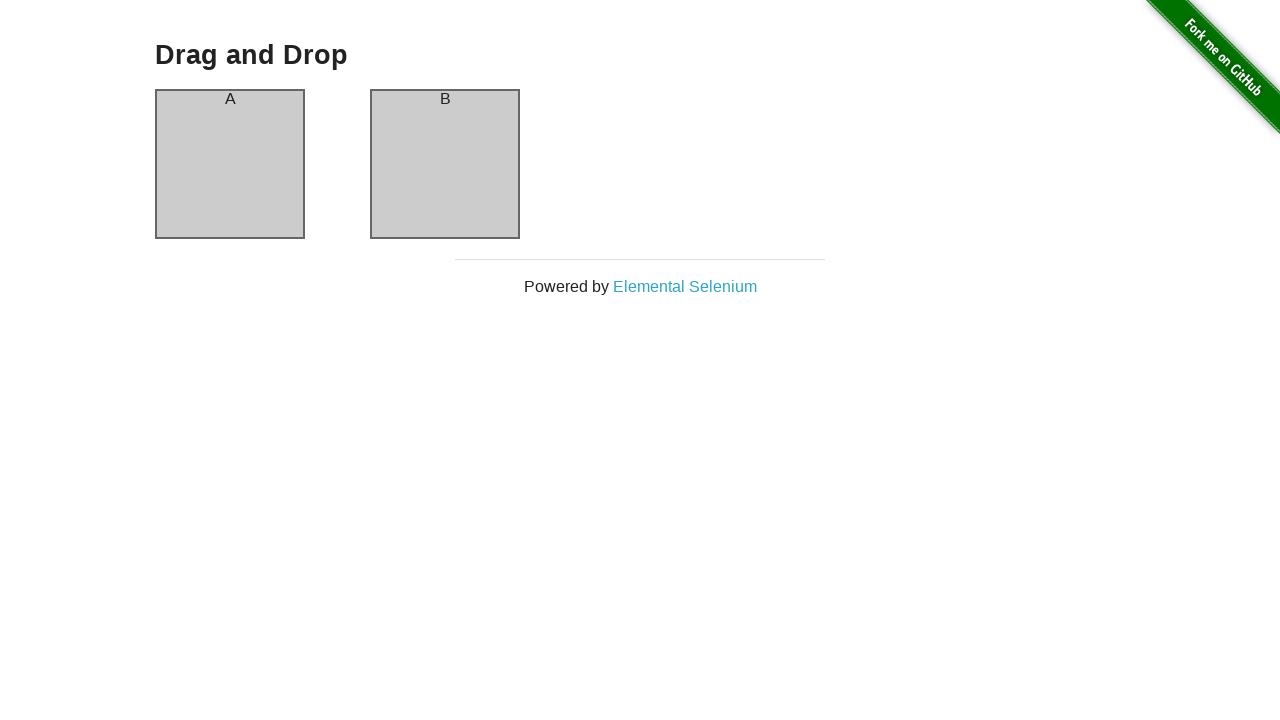

Verified initial state - Column A is on the left
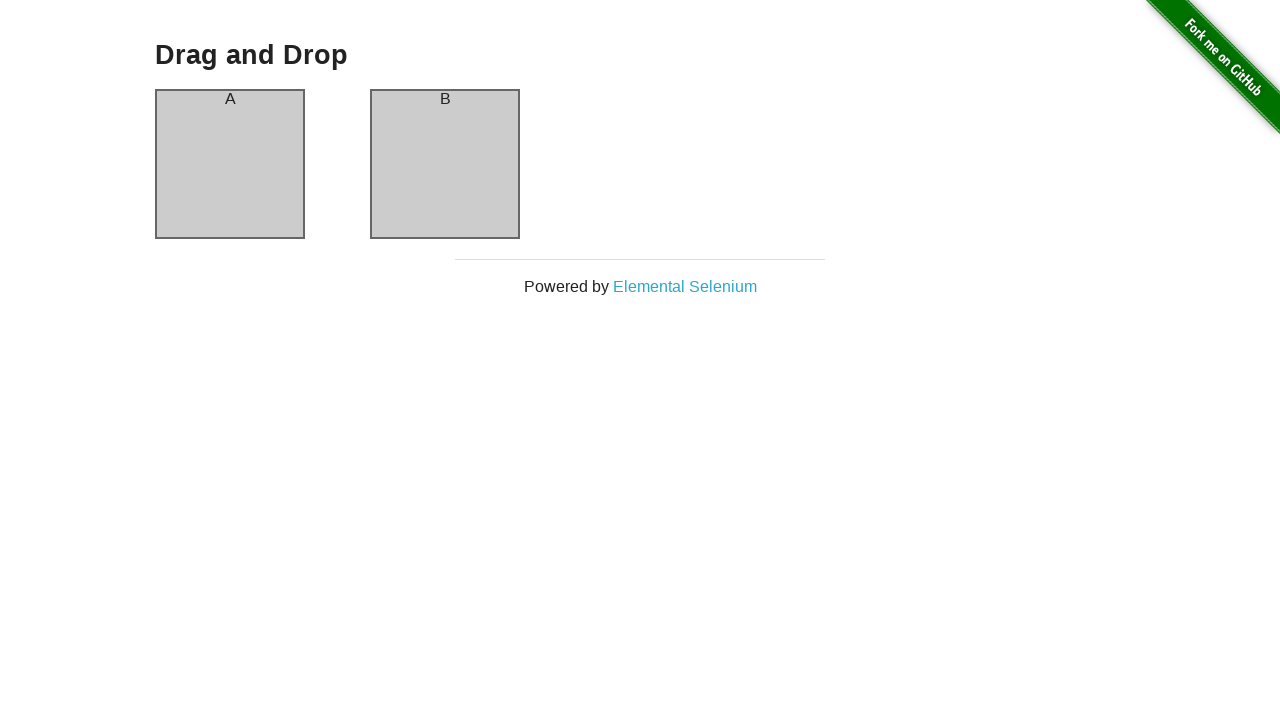

Dragged column A to column B position at (445, 164)
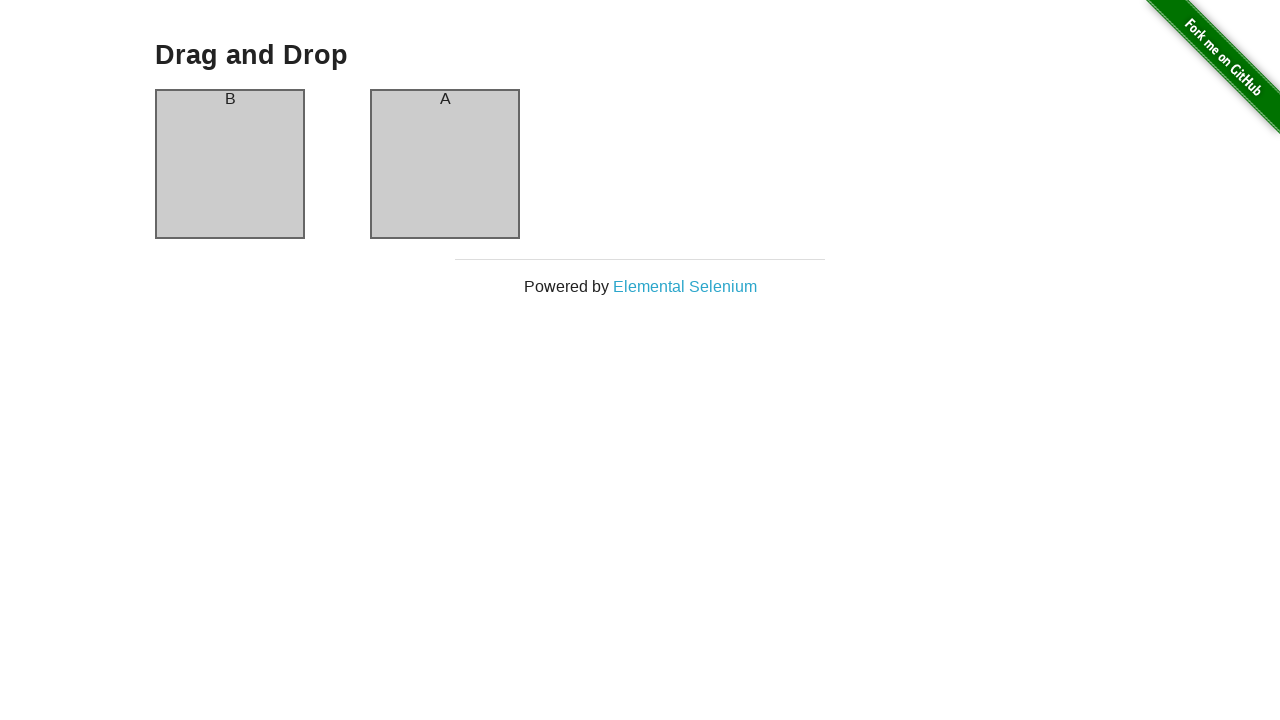

Verified columns swapped - Column B is now on the left
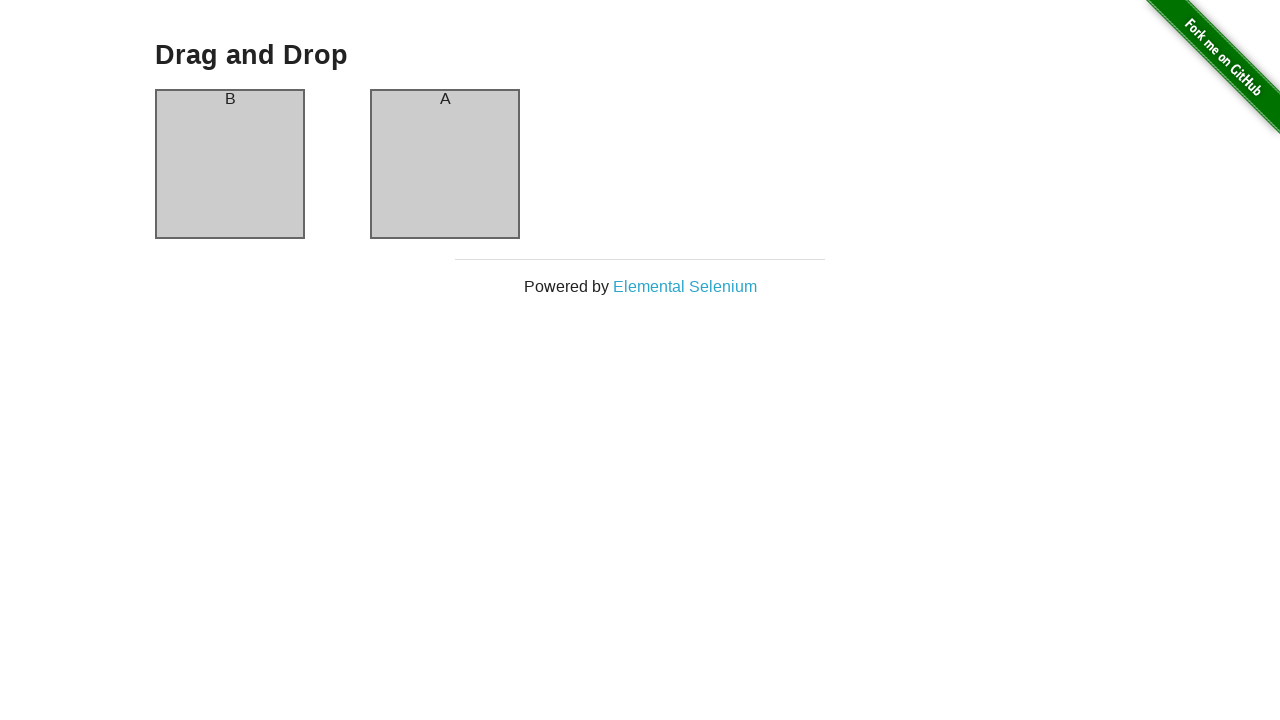

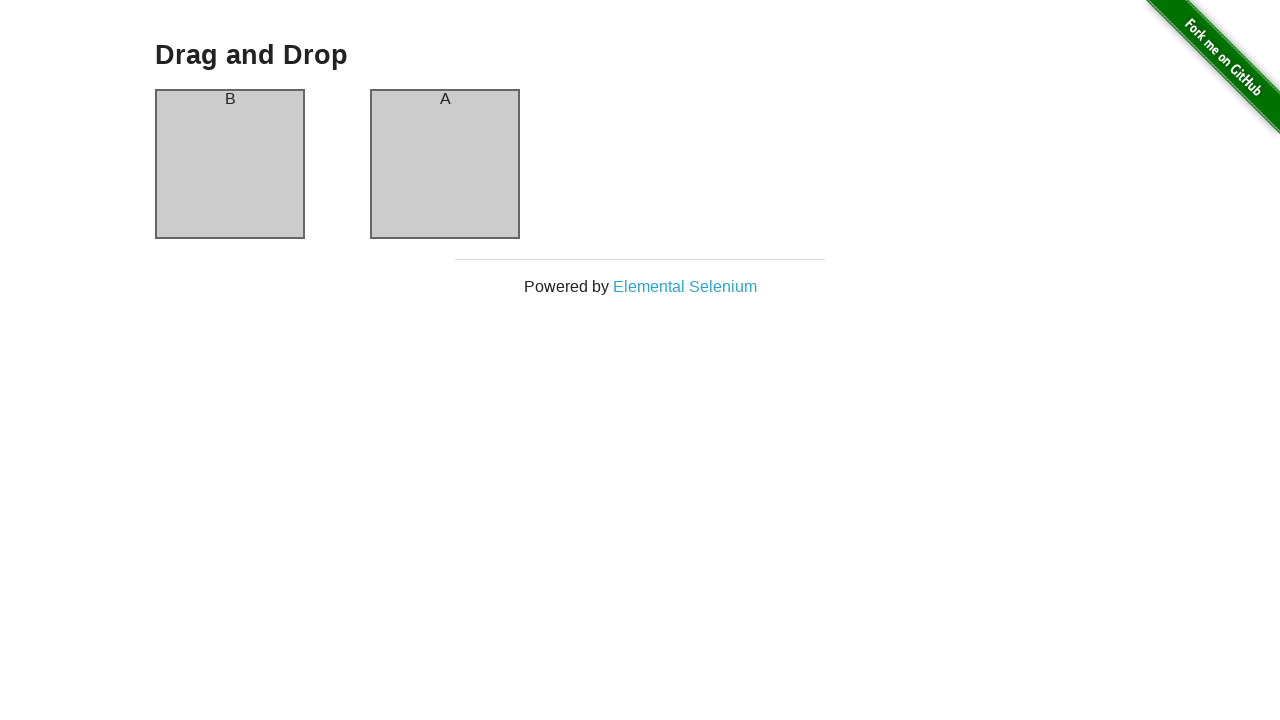